Tests that edits are cancelled when pressing Escape key

Starting URL: https://demo.playwright.dev/todomvc

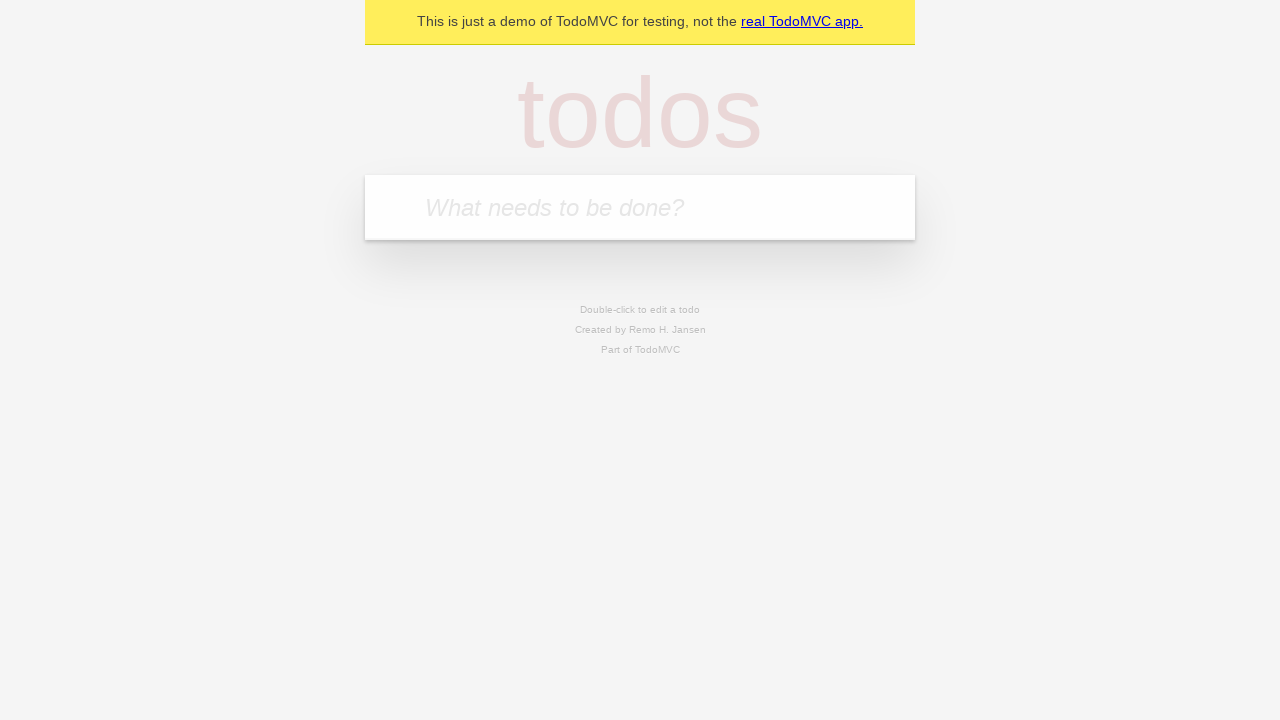

Filled new todo input with 'buy some cheese' on .new-todo
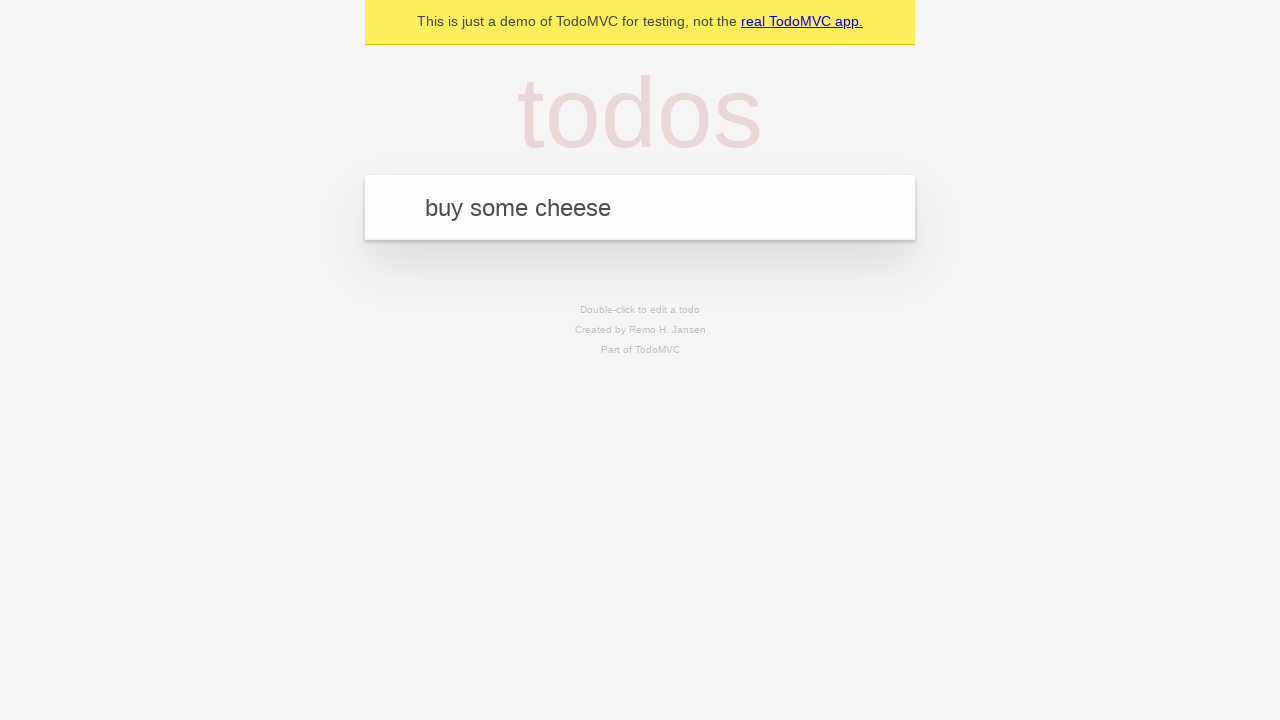

Pressed Enter to add first todo on .new-todo
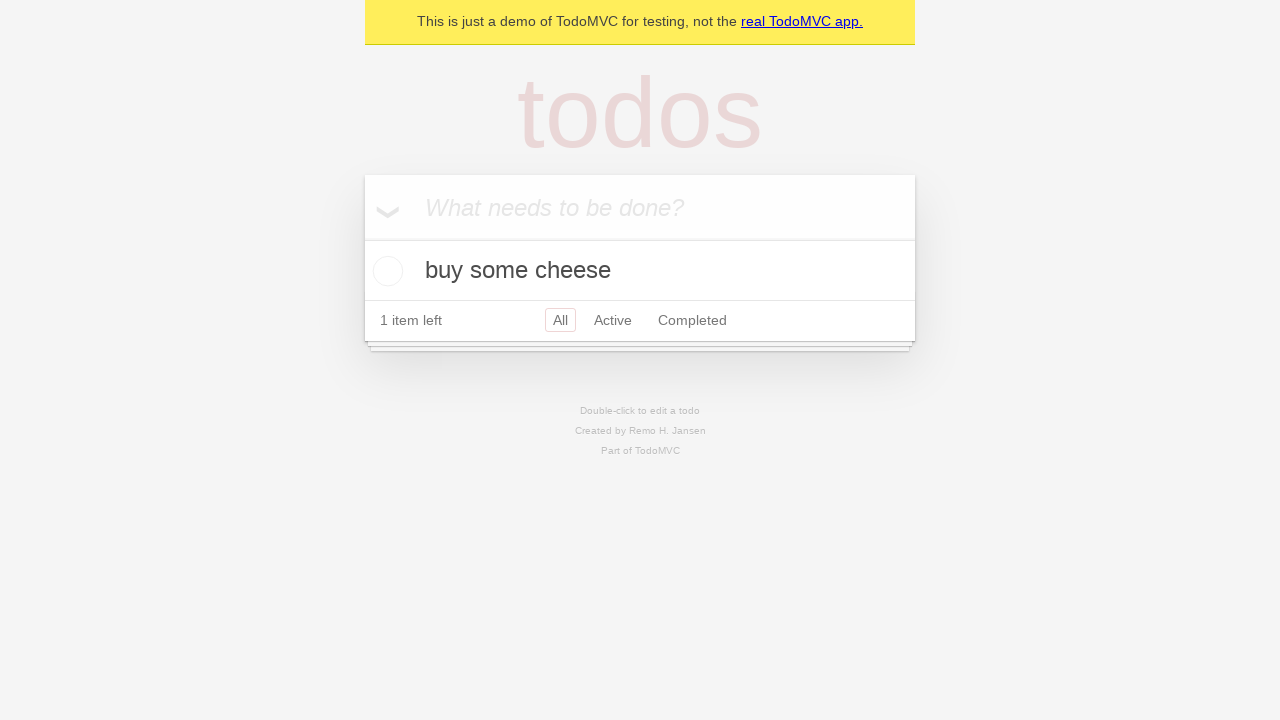

Filled new todo input with 'feed the cat' on .new-todo
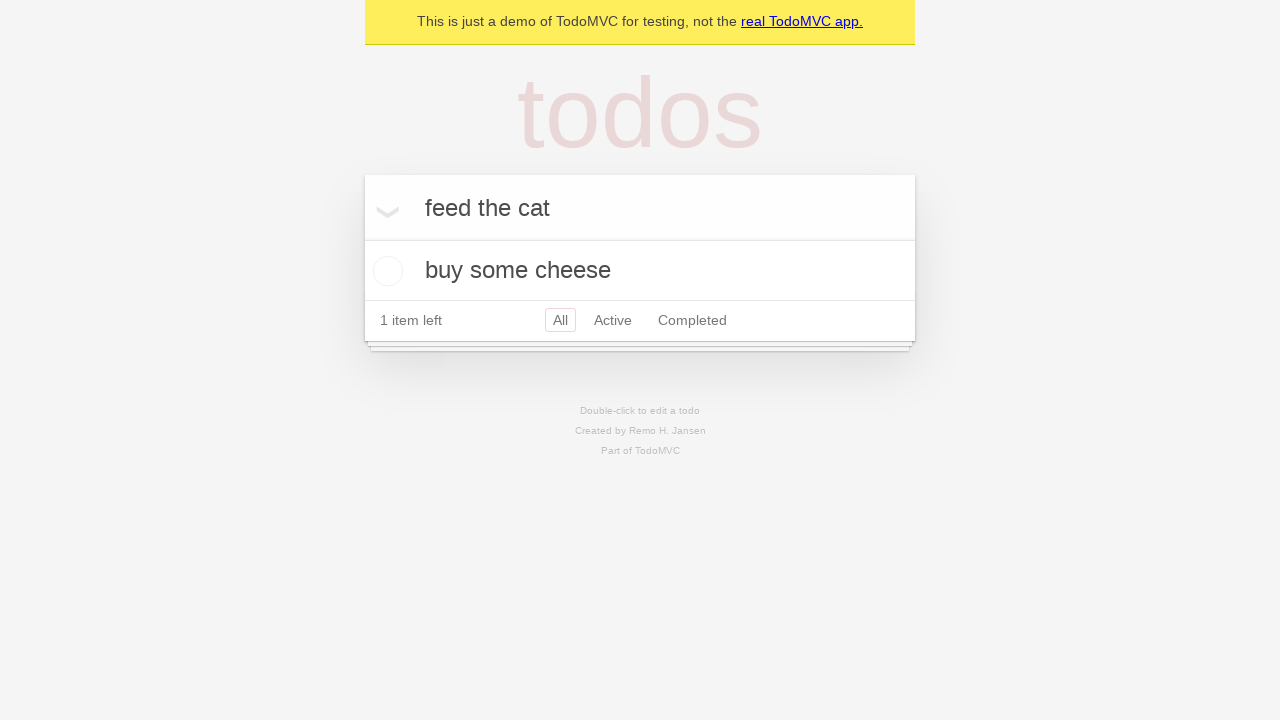

Pressed Enter to add second todo on .new-todo
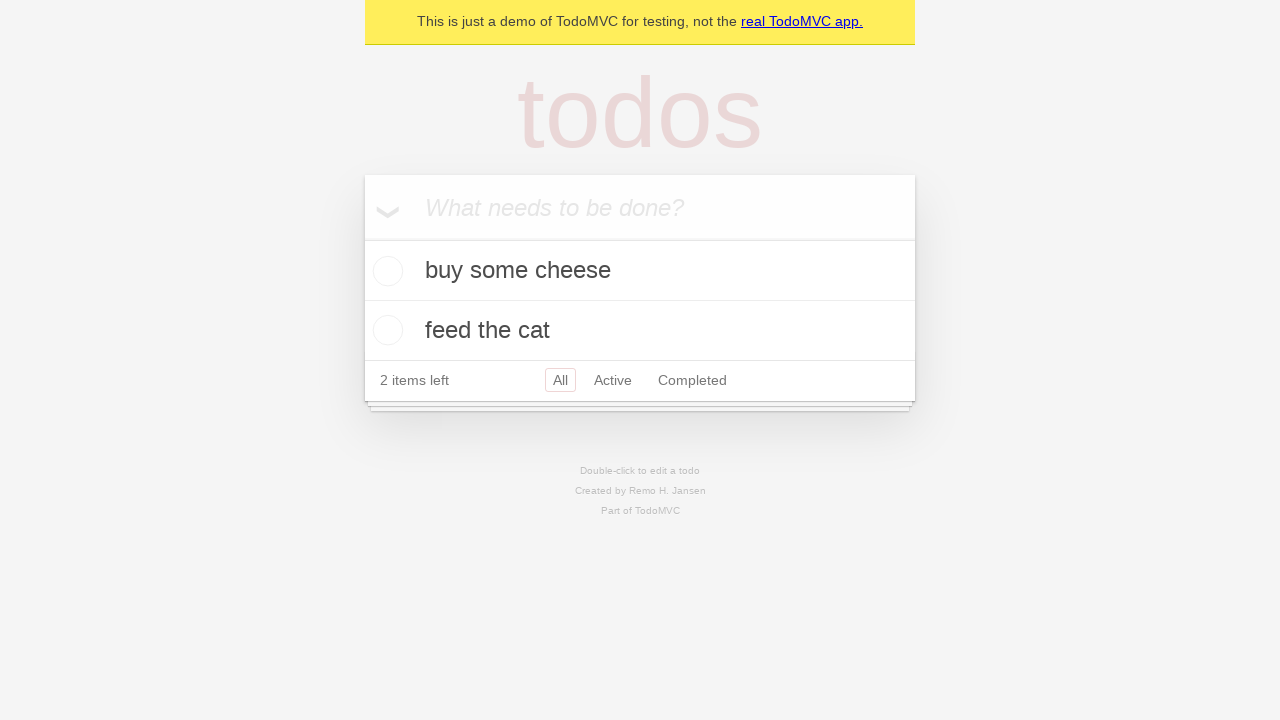

Filled new todo input with 'book a doctors appointment' on .new-todo
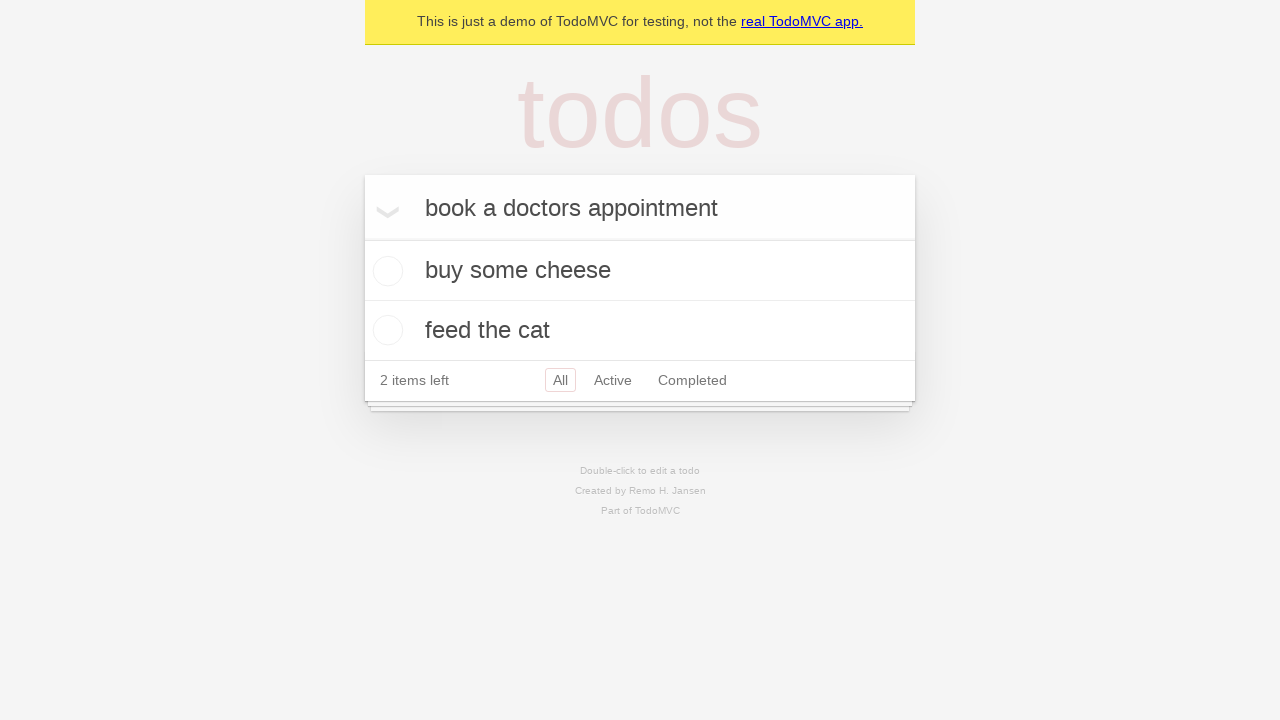

Pressed Enter to add third todo on .new-todo
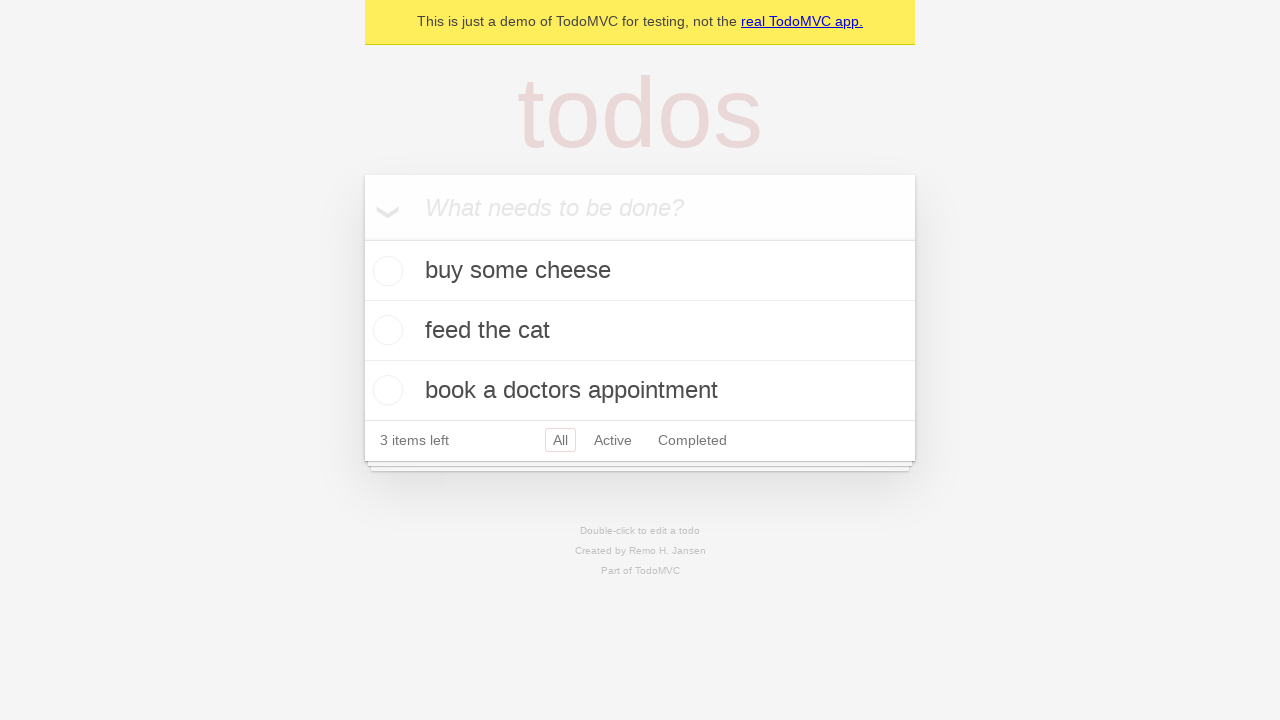

Double-clicked second todo item to enter edit mode at (640, 331) on .todo-list li >> nth=1
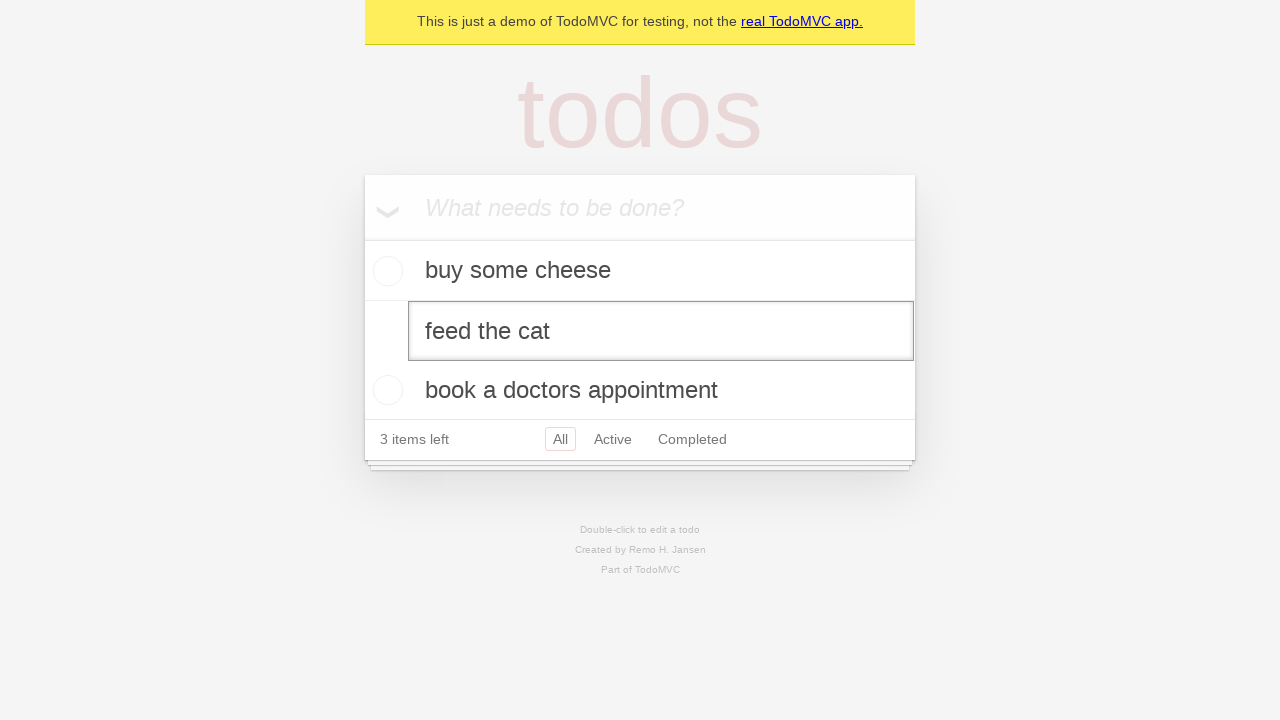

Pressed Escape to cancel edit mode on .todo-list li >> nth=1 >> .edit
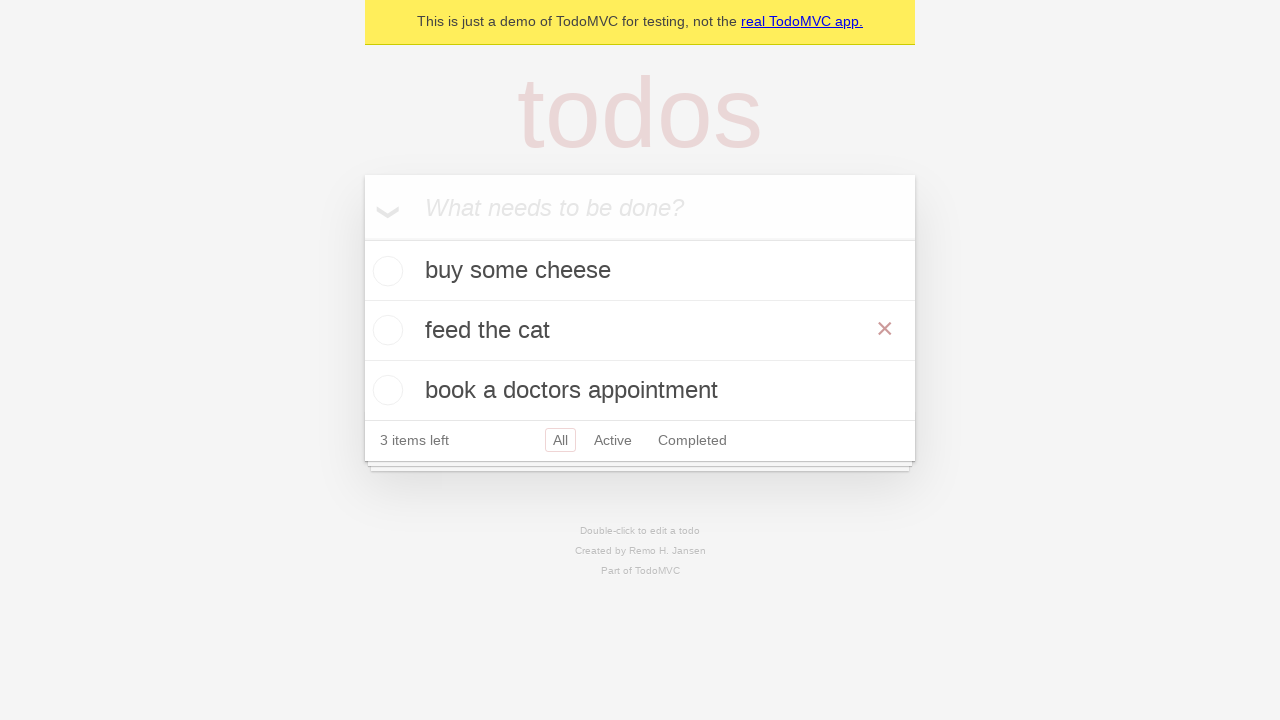

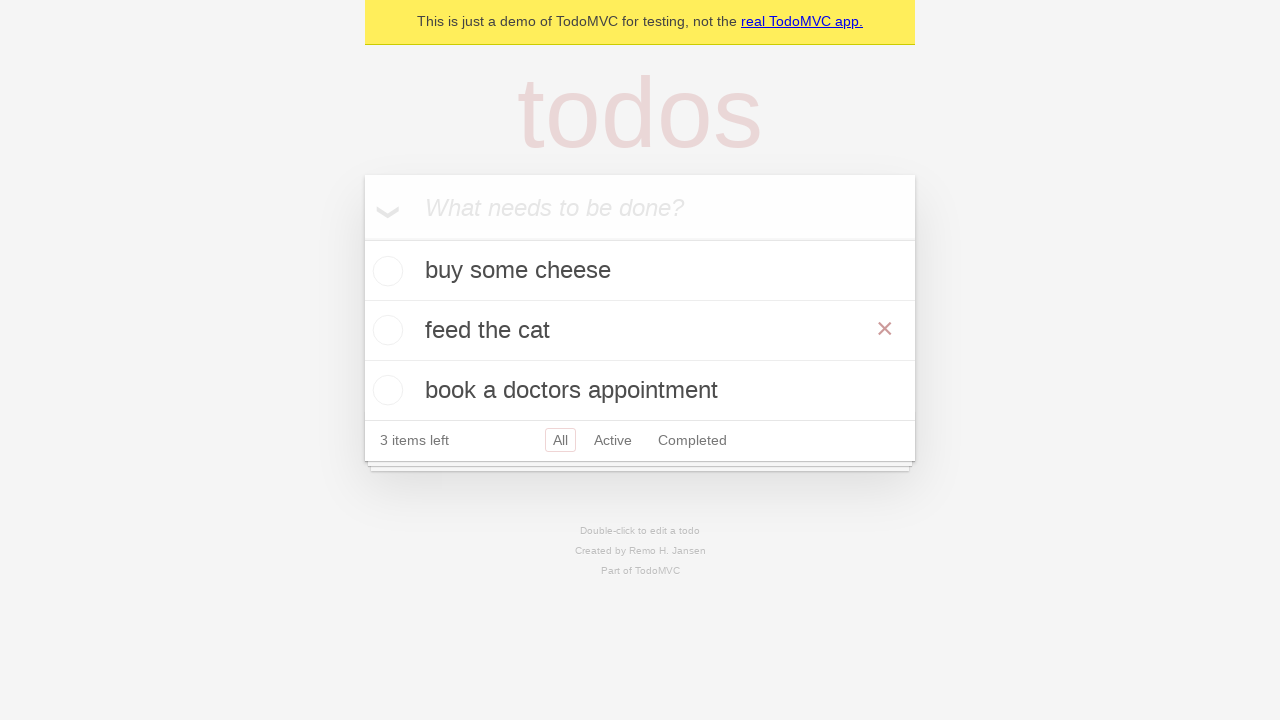